Opens multiple links in new tabs using Ctrl+Click and switches between browser windows

Starting URL: https://www.fonearena.com/

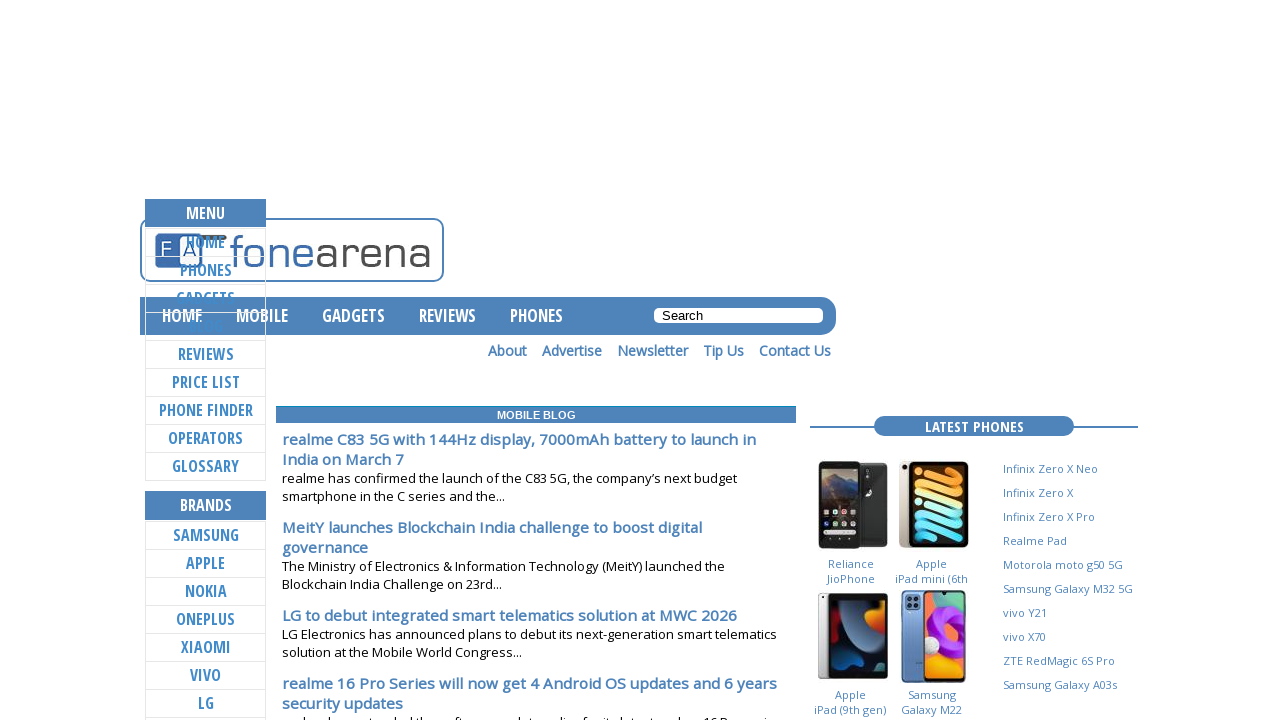

Located first article link
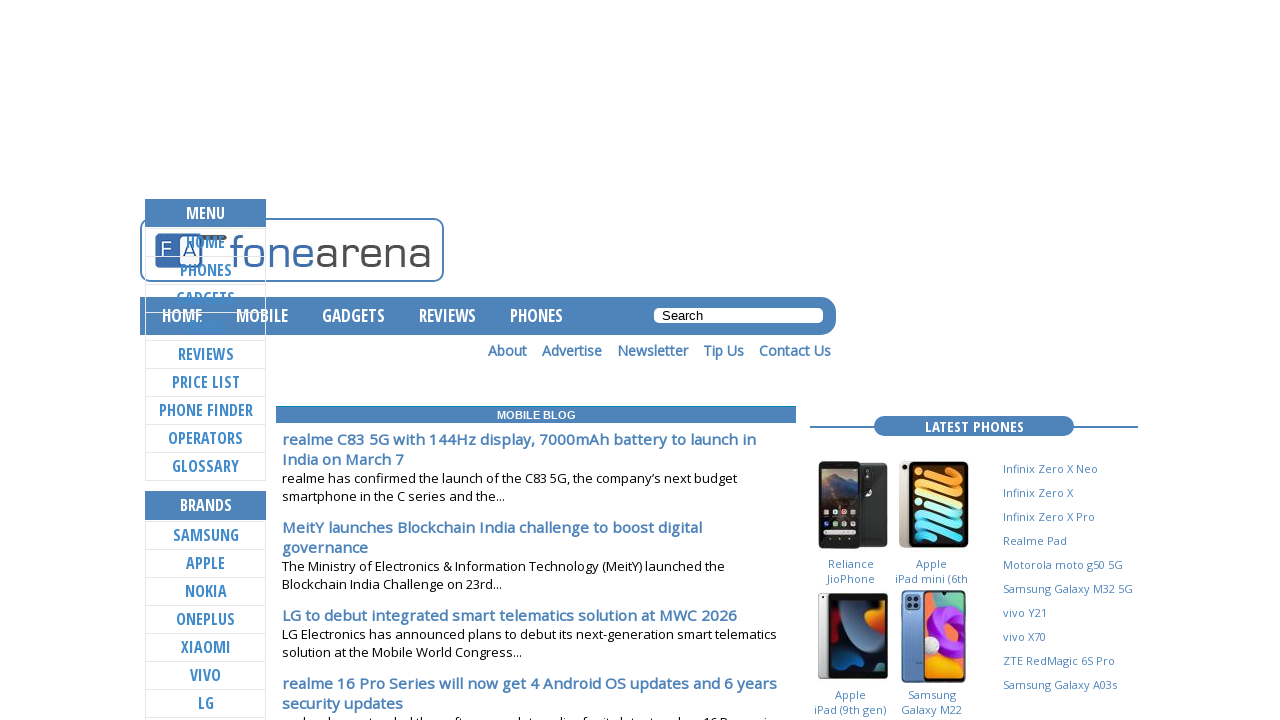

Pressed Control key down
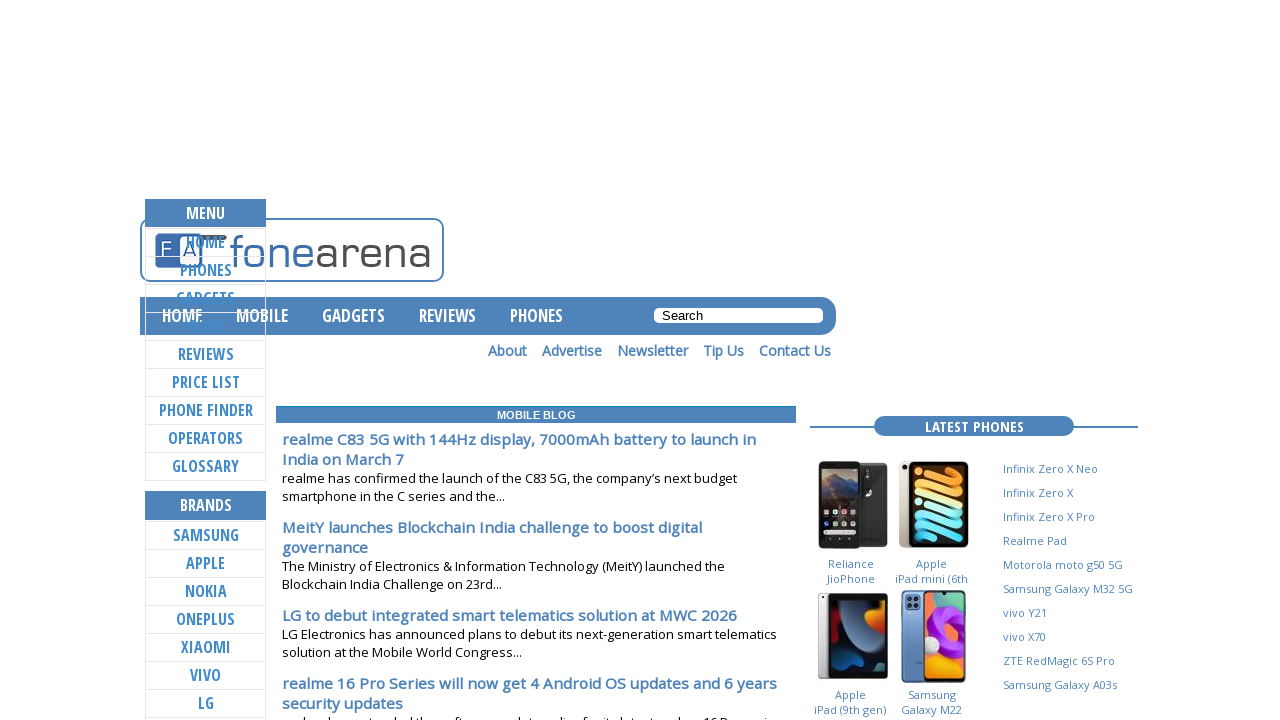

Ctrl+Clicked first article link to open in new tab at (519, 439) on xpath=//*[@id='news']/ul/blockquote[1]/h3/a >> nth=0
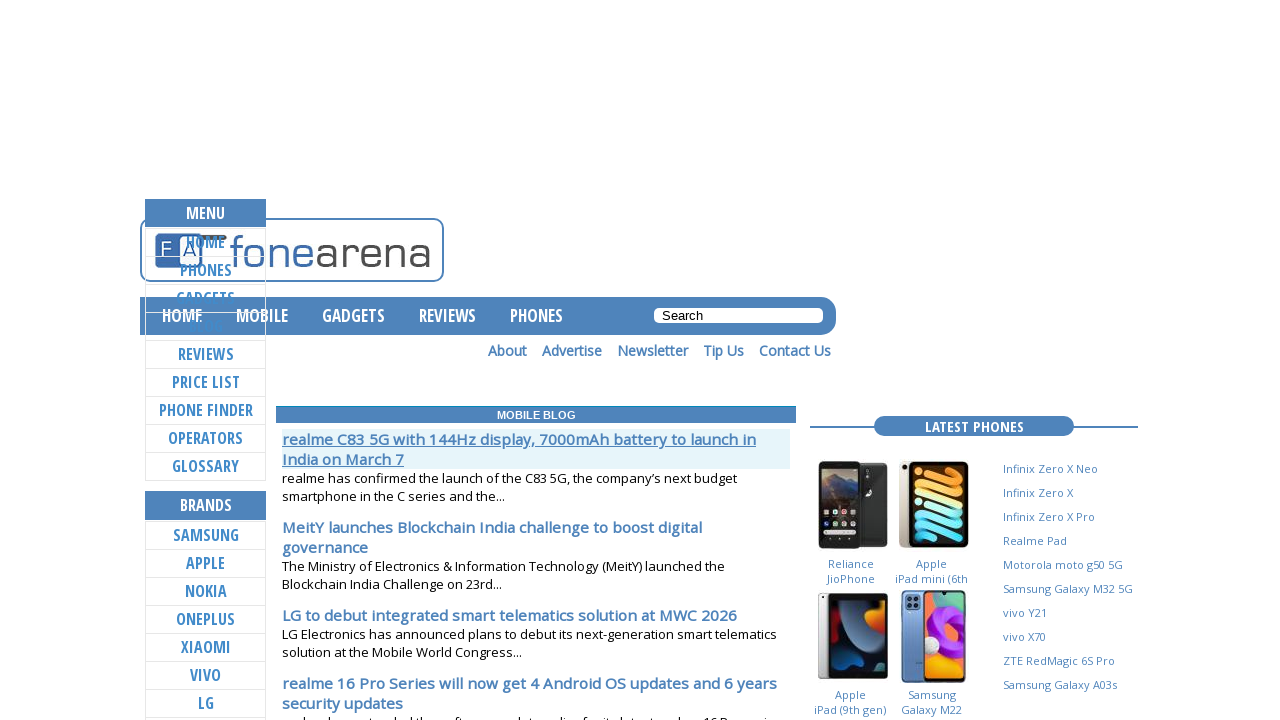

Released Control key
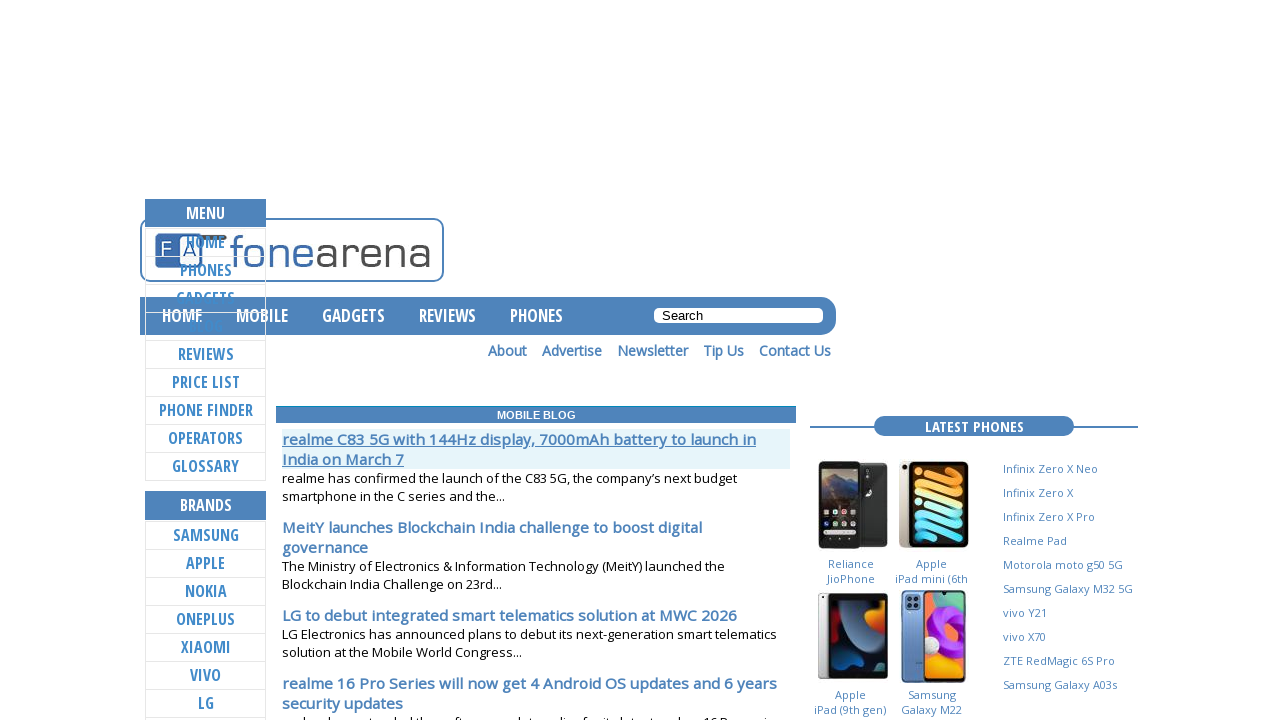

Located third article link
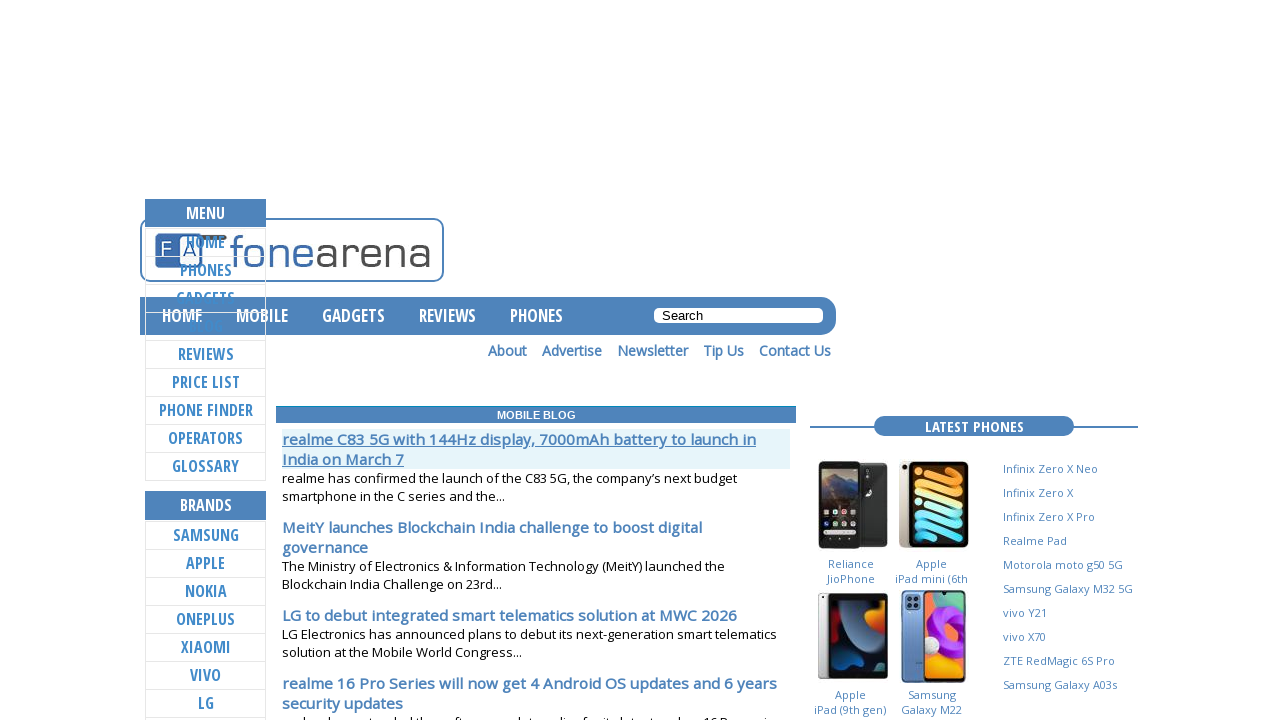

Pressed Control key down
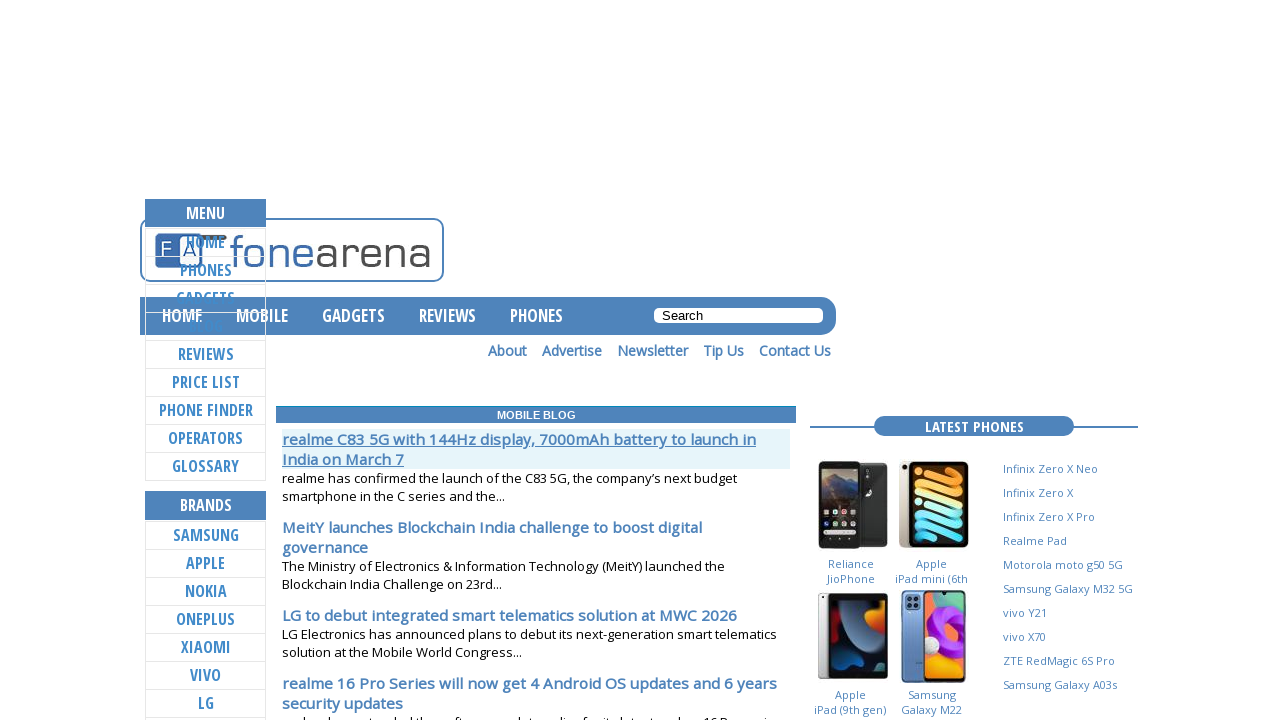

Ctrl+Clicked third article link to open in new tab at (510, 615) on xpath=//*[@id='news']/ul/blockquote[3]/h3/a >> nth=0
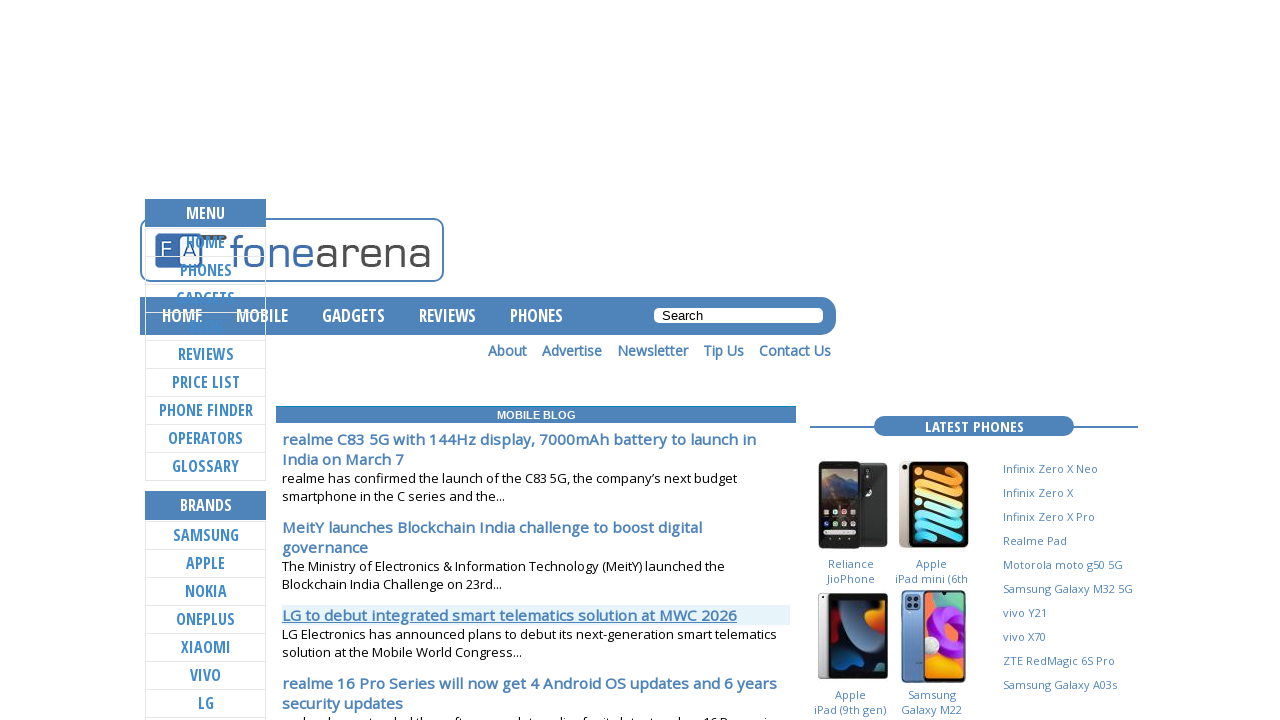

Released Control key
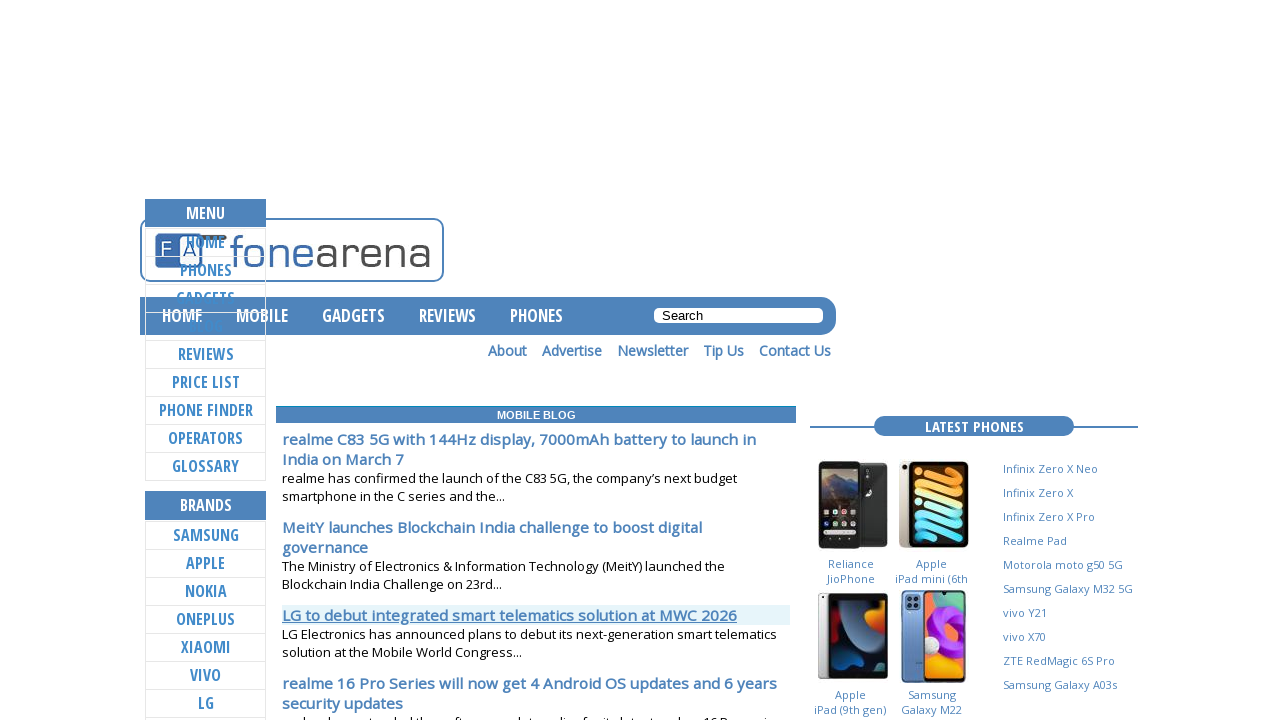

Retrieved all open pages/tabs from context
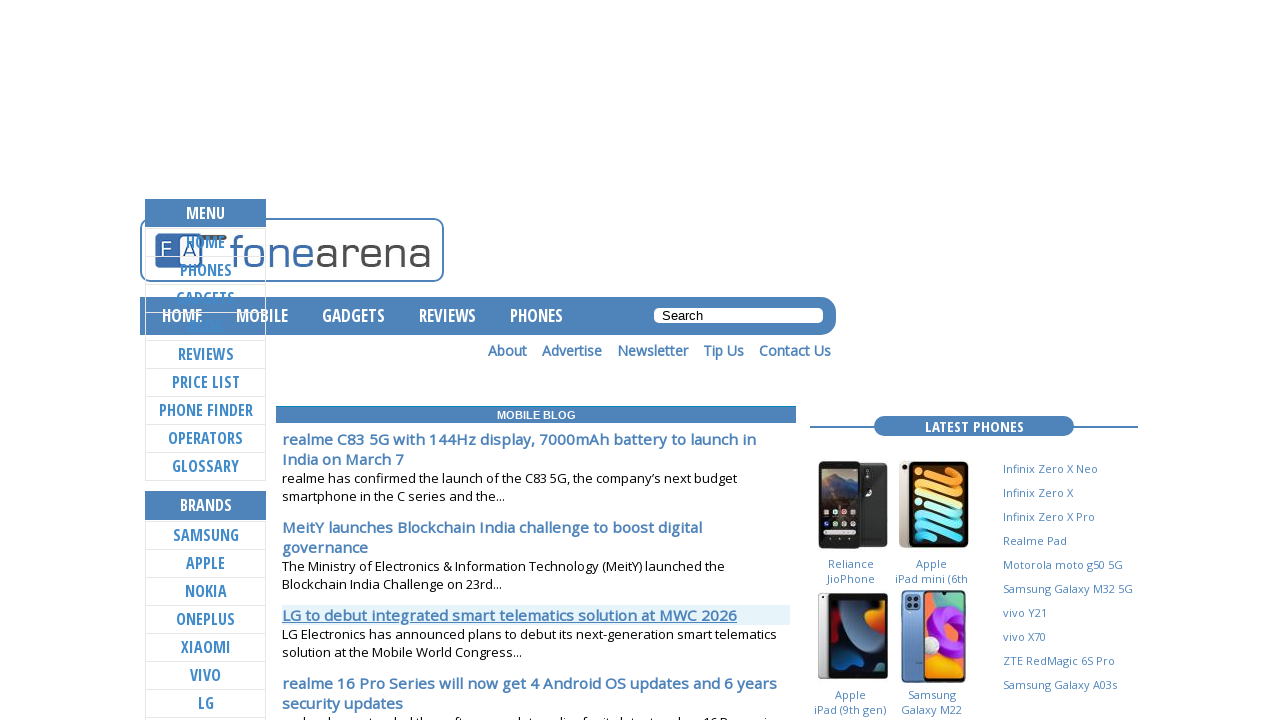

Selected second tab from open pages
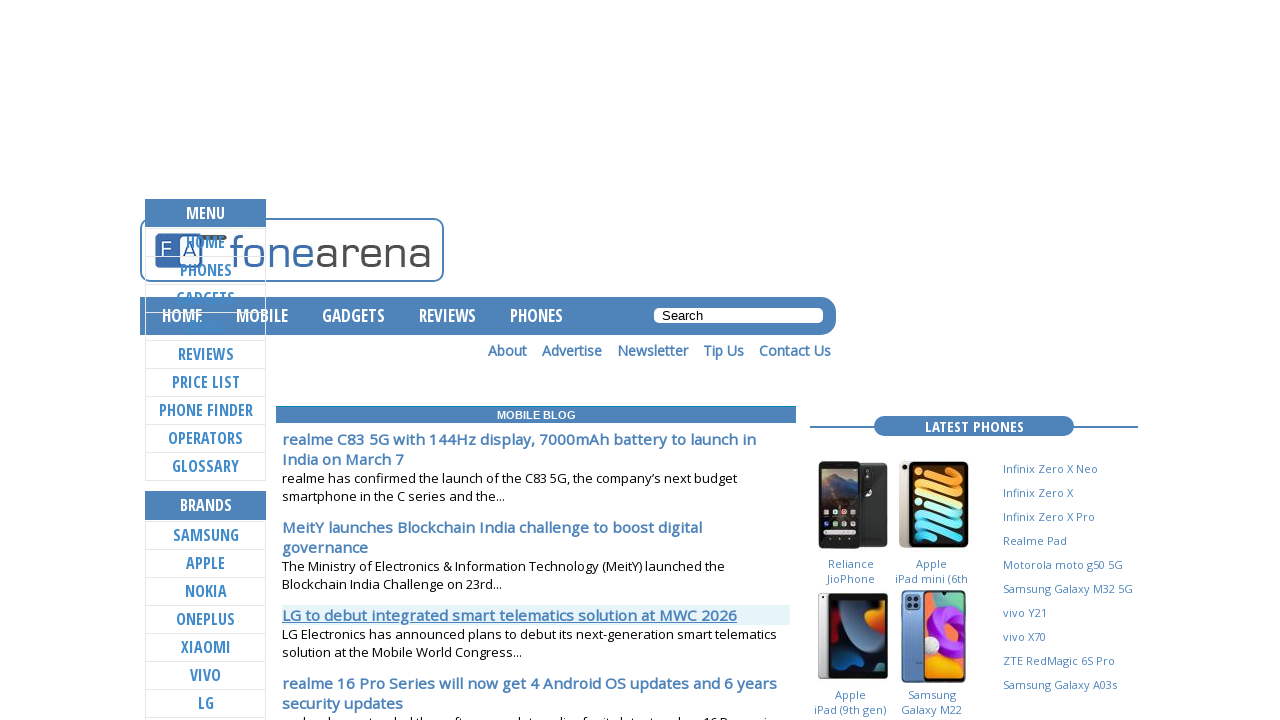

Switched to second tab and brought it to front
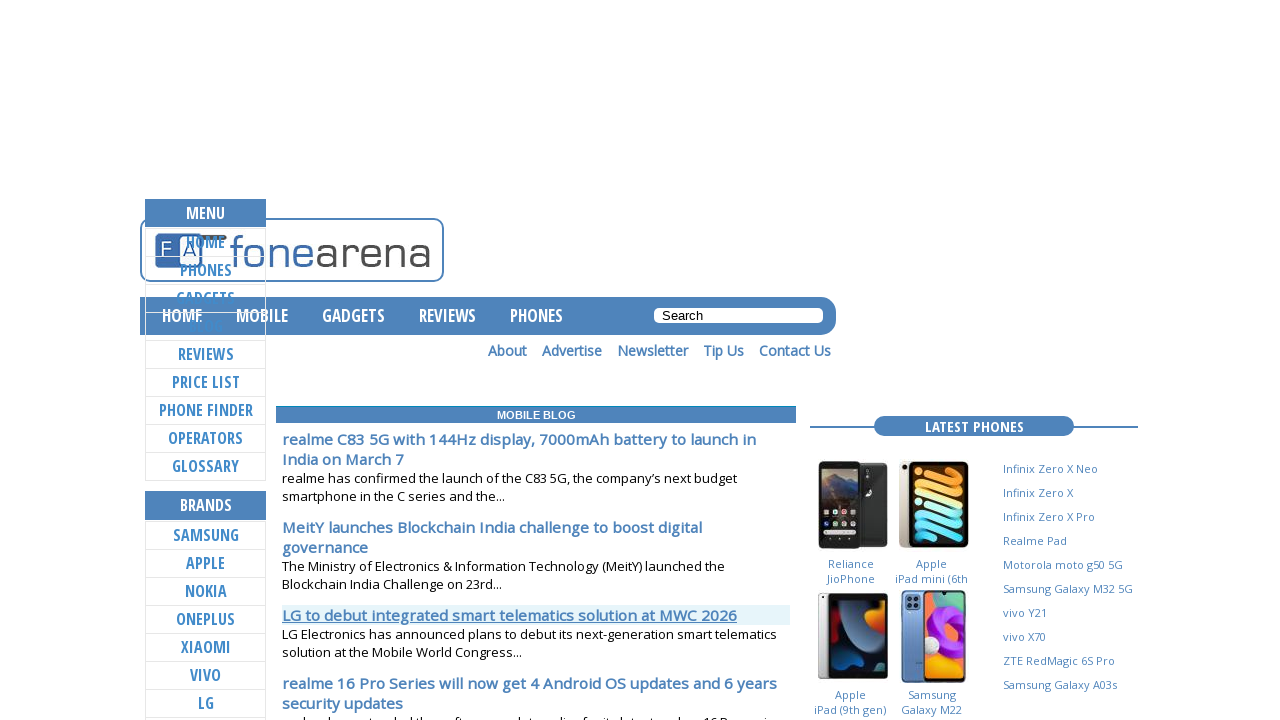

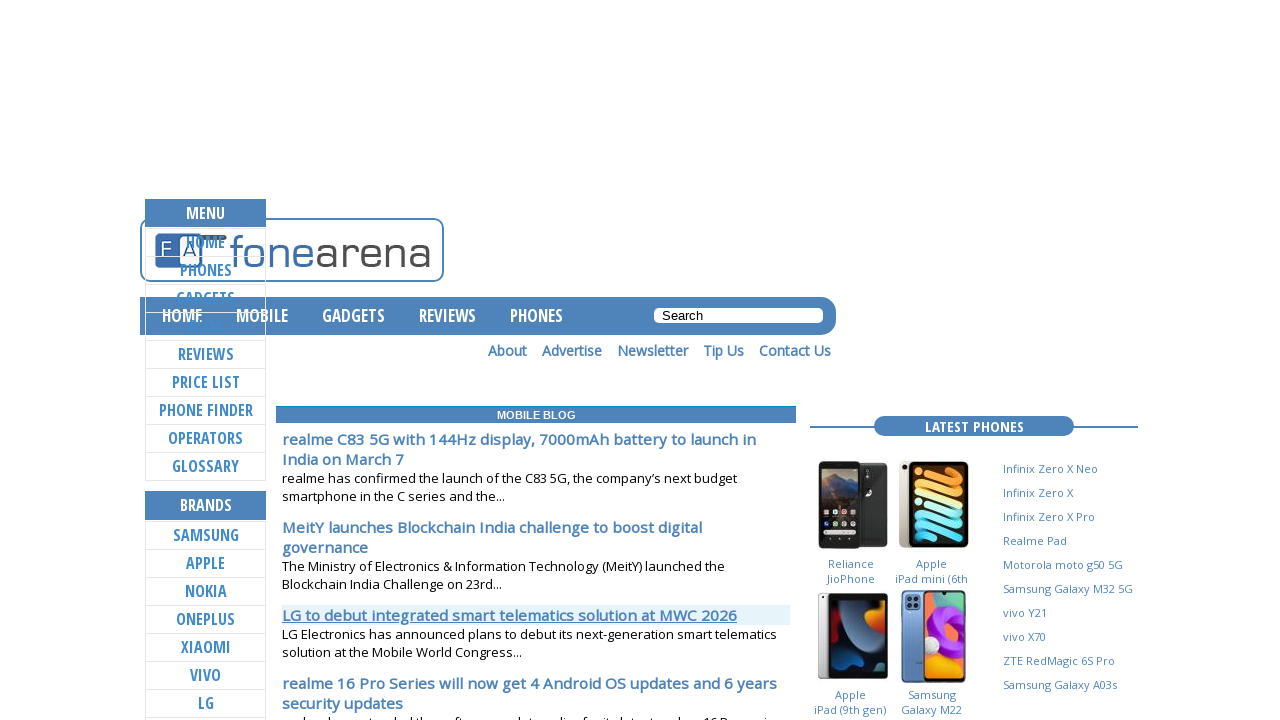